Tests clicking Go Back from Job List link

Starting URL: https://www.lazada.com/en/

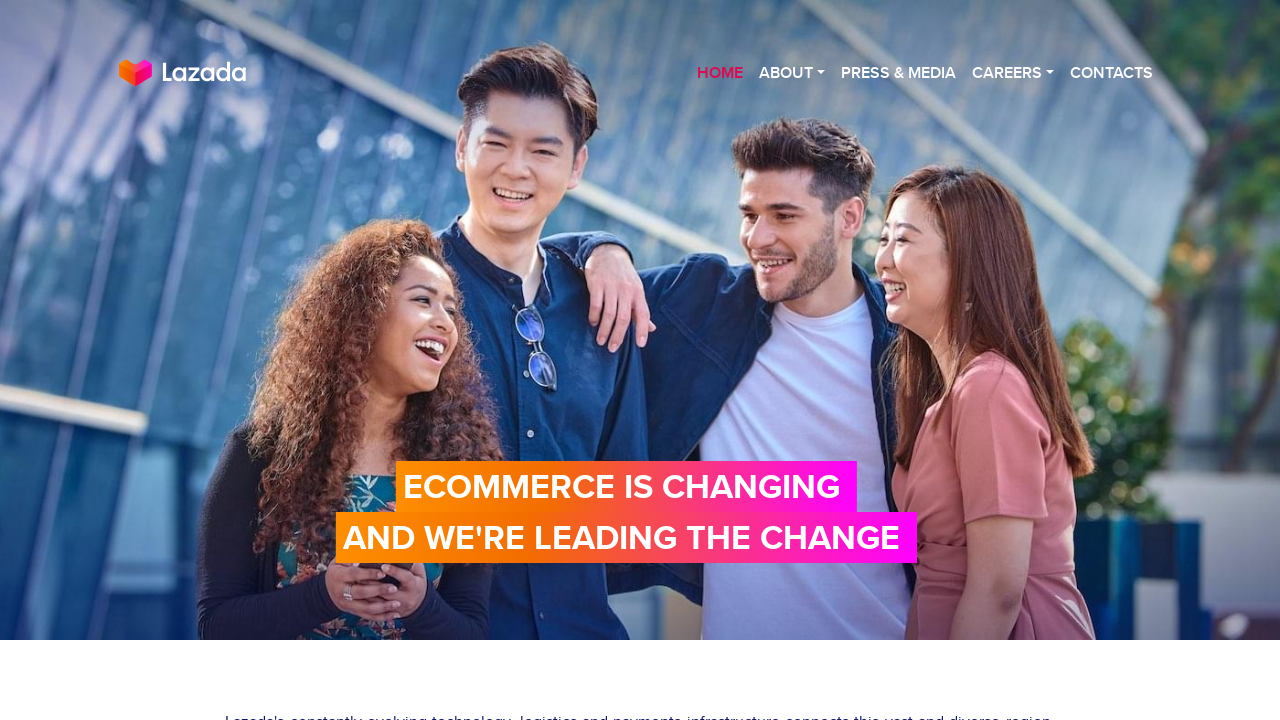

Clicked Careers menu item at (1013, 73) on xpath=//div[@id='first']//ul[@class='nav navbar-nav semi-bold text-right']//li[4
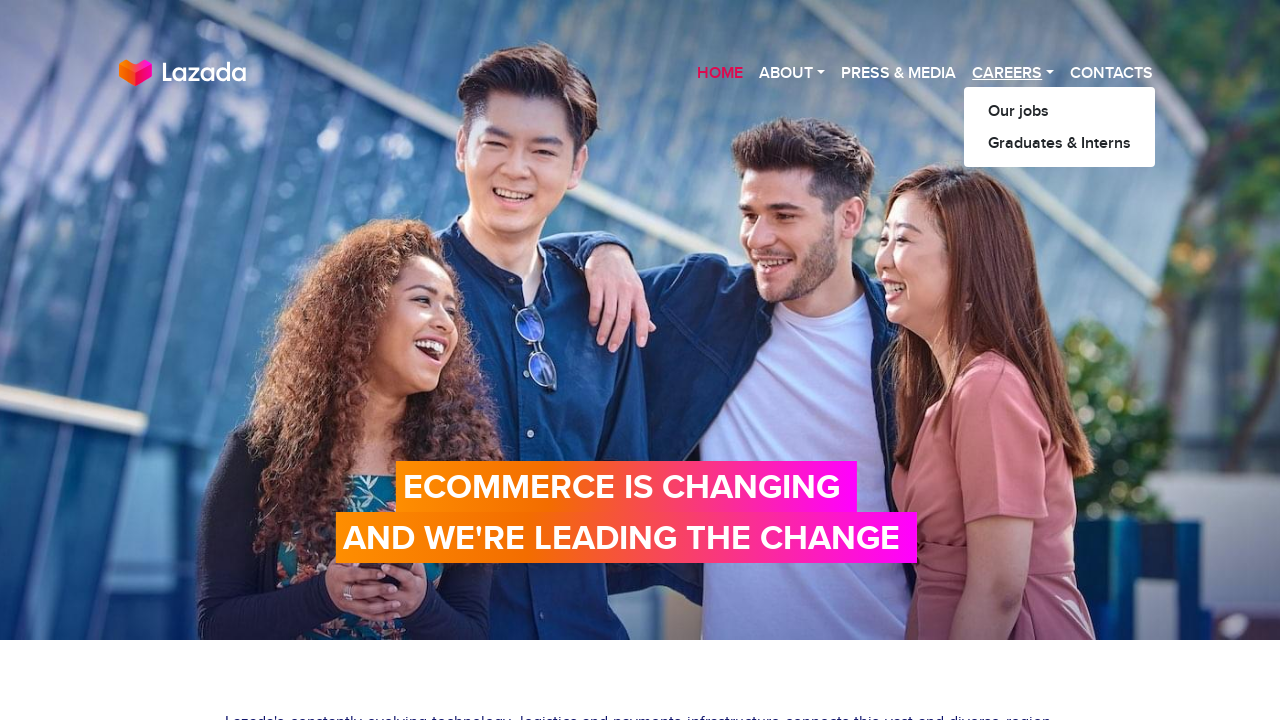

Clicked Our Jobs submenu at (1060, 111) on xpath=/html[1]/body[1]/main[1]/div[1]/div[1]/div[1]/nav[1]/div[1]/ul[2]/li[4]/di
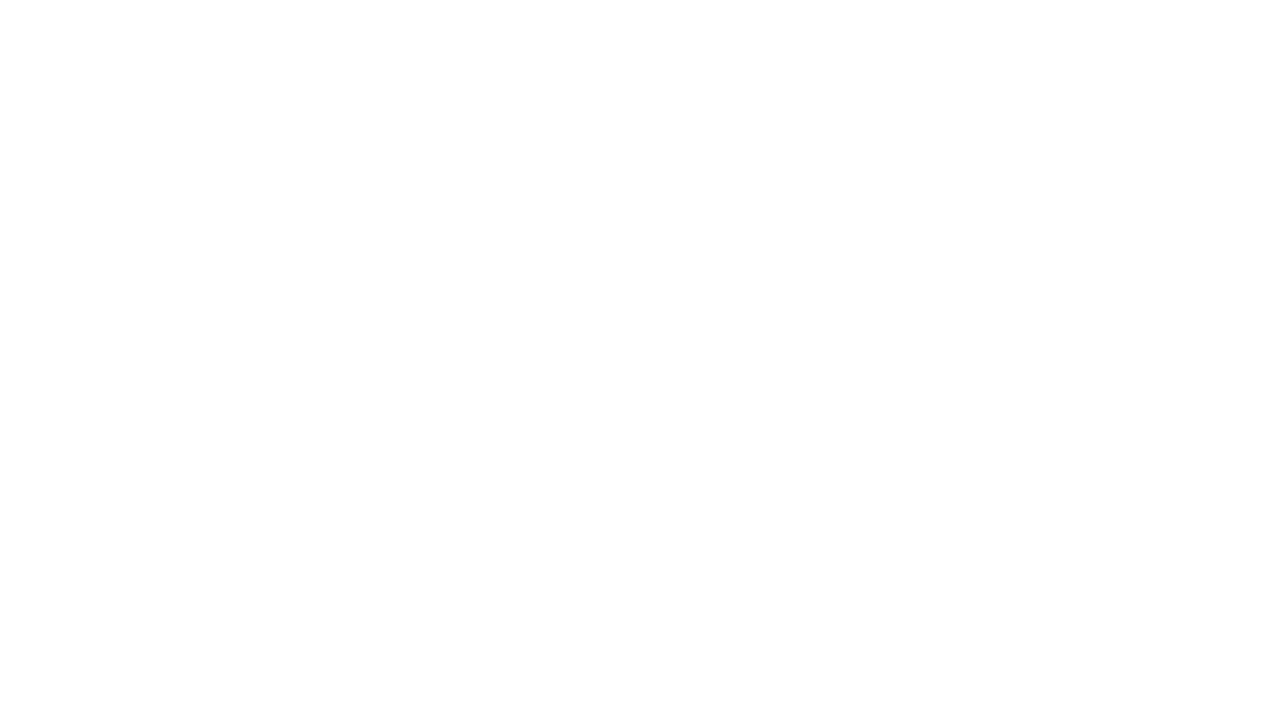

Clicked Commercial department at (254, 708) on xpath=//p[normalize-space()='Commercial']
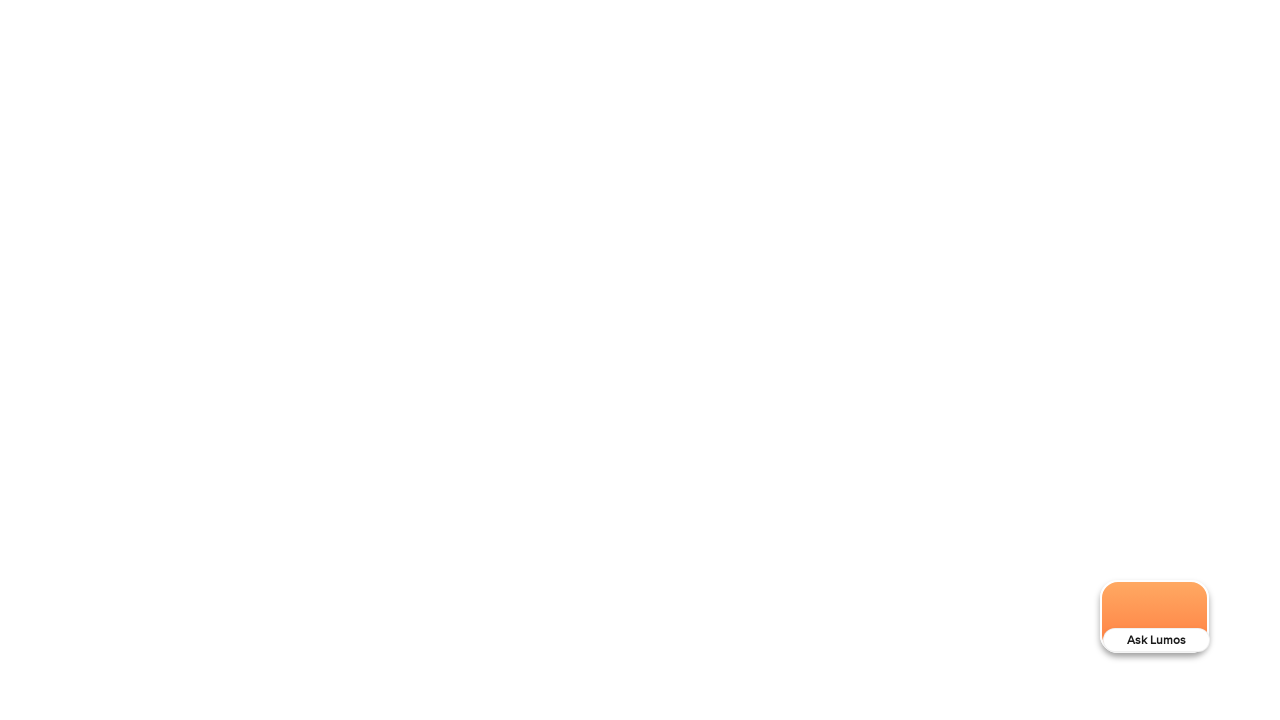

Clicked submit button to view job list at (596, 517) on xpath=//button[@type='submit']
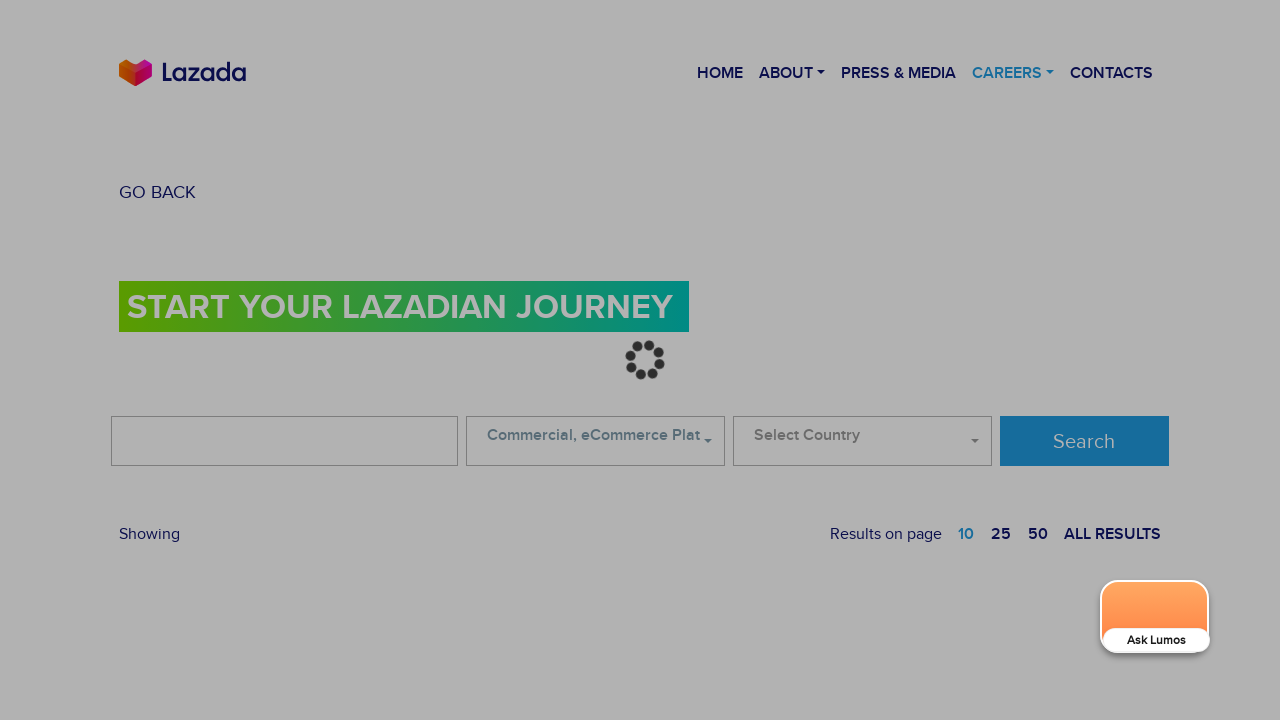

Clicked Go Back link from Job List at (157, 192) on xpath=//a[@id='job-search-go-back-btn']
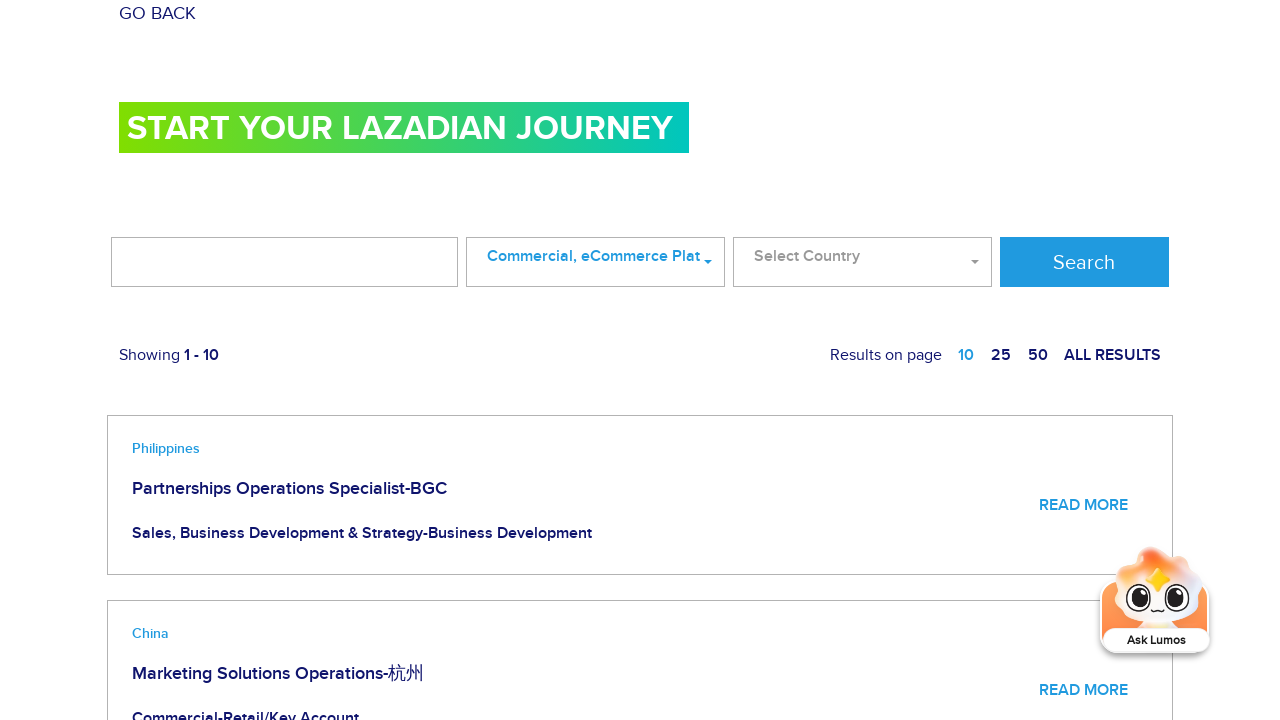

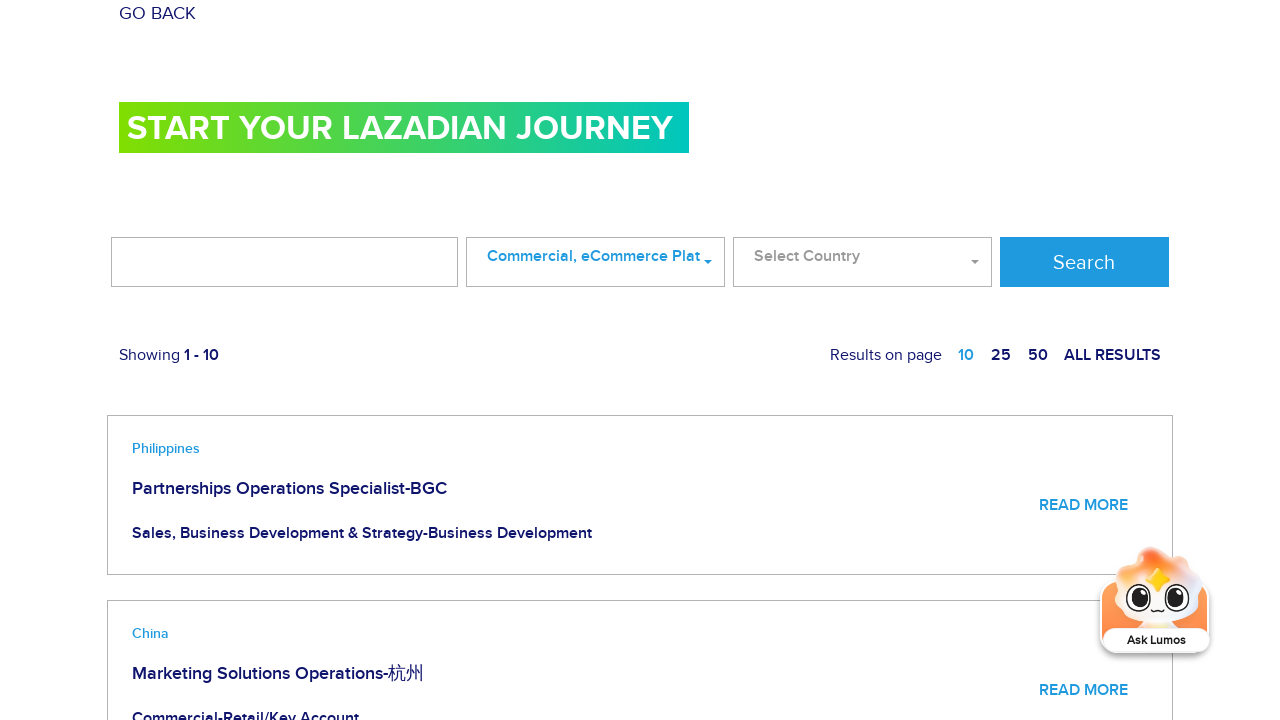